Tests the sorting functionality of a product offers table by clicking the first column header, then navigates through paginated results to find an item containing "Rice".

Starting URL: https://rahulshettyacademy.com/seleniumPractise/#/offers

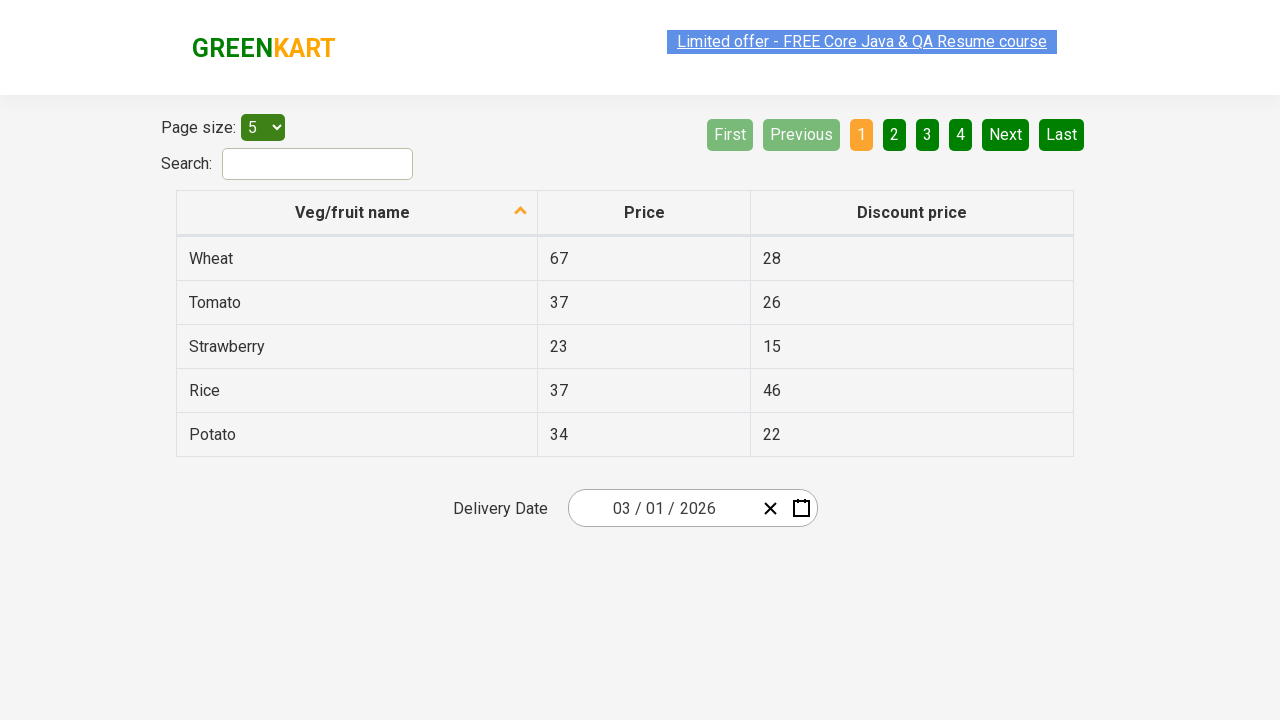

Clicked first column header to sort the table at (357, 213) on xpath=//tr/th[1]
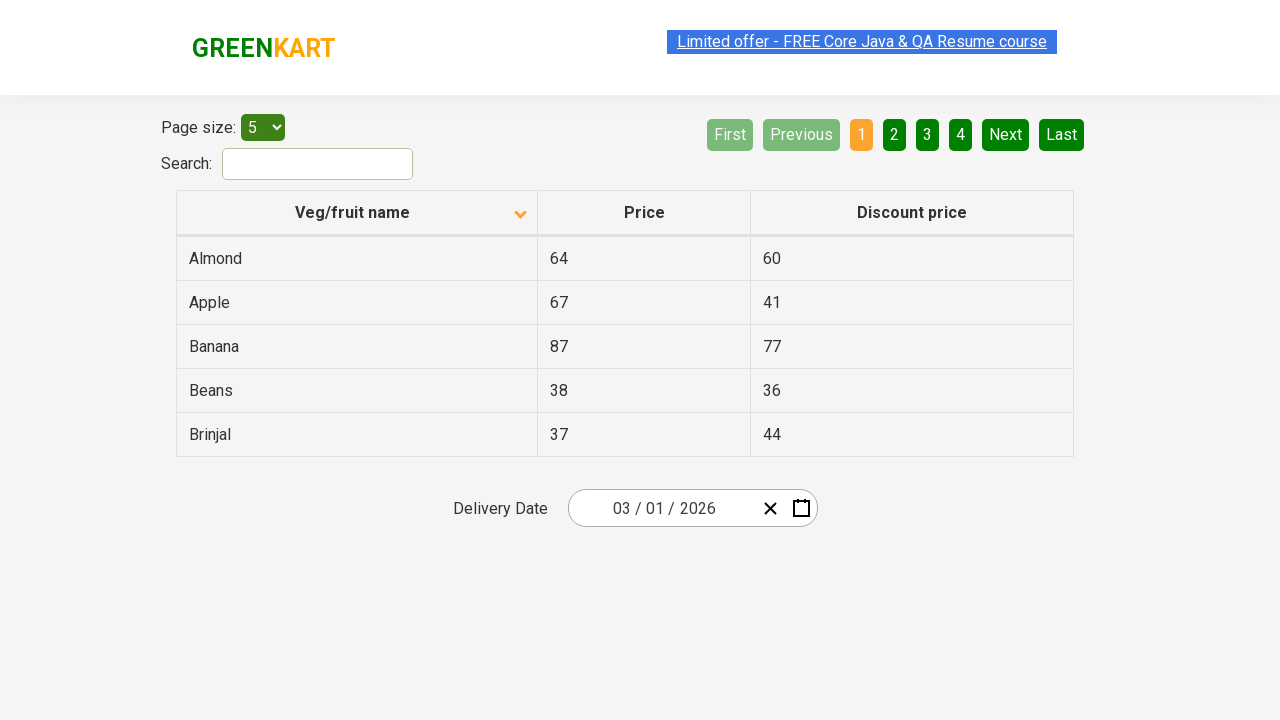

Table updated after sorting
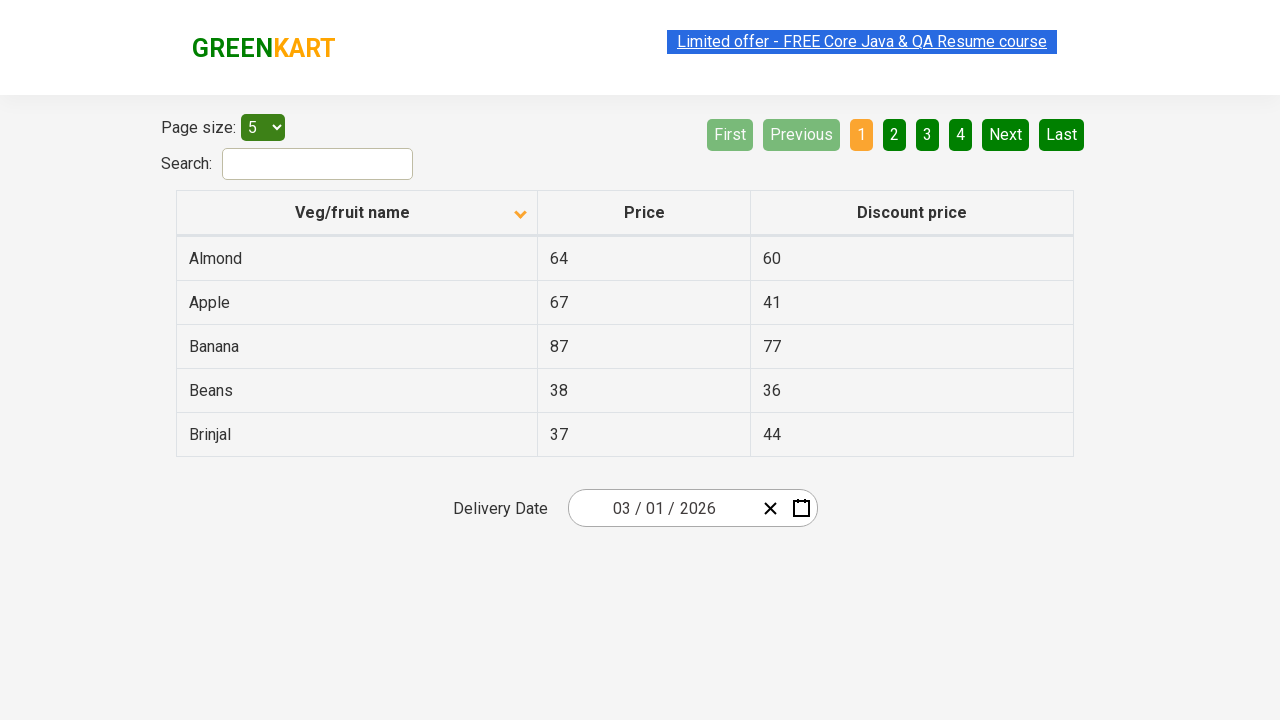

Retrieved all items from first column
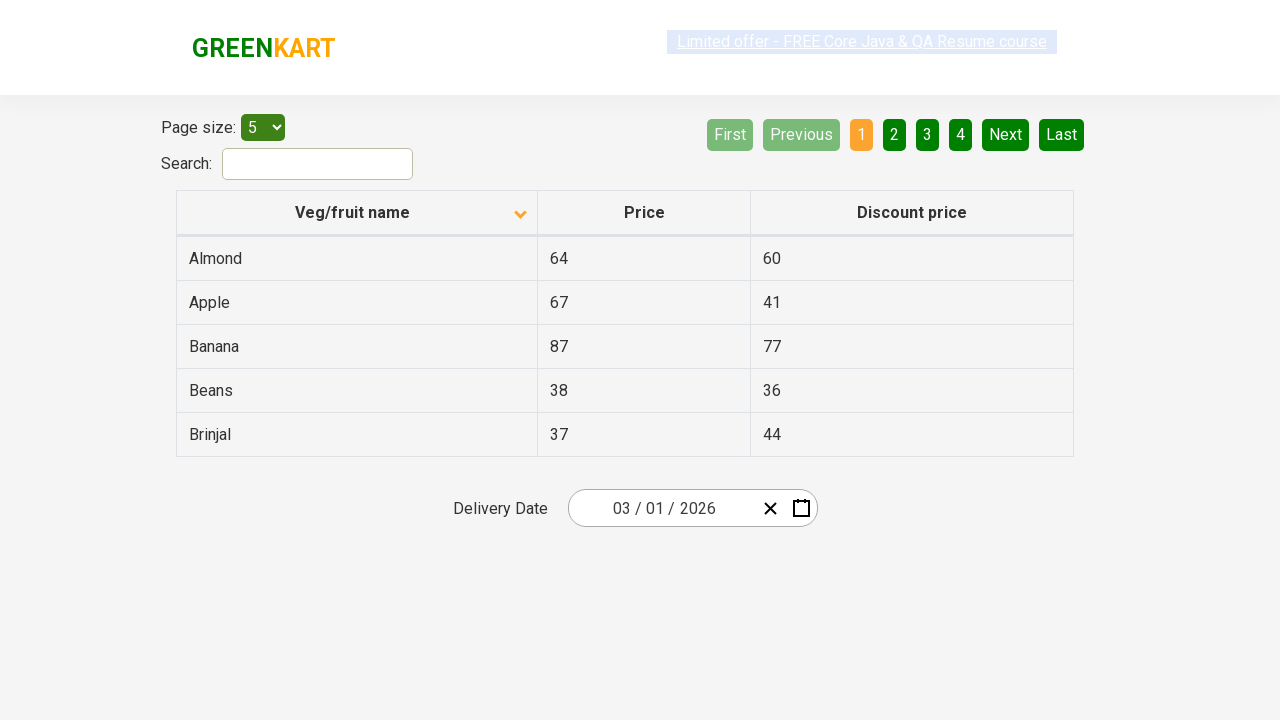

Verified table is sorted alphabetically
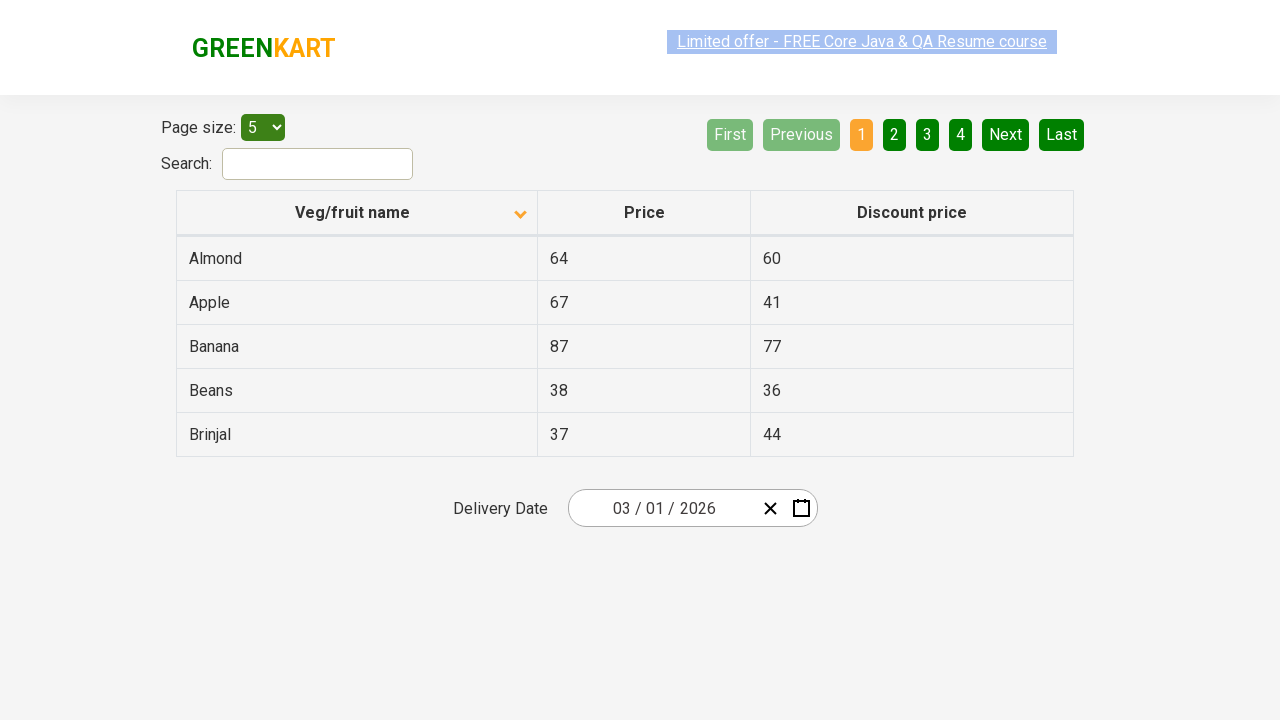

Retrieved items from current page
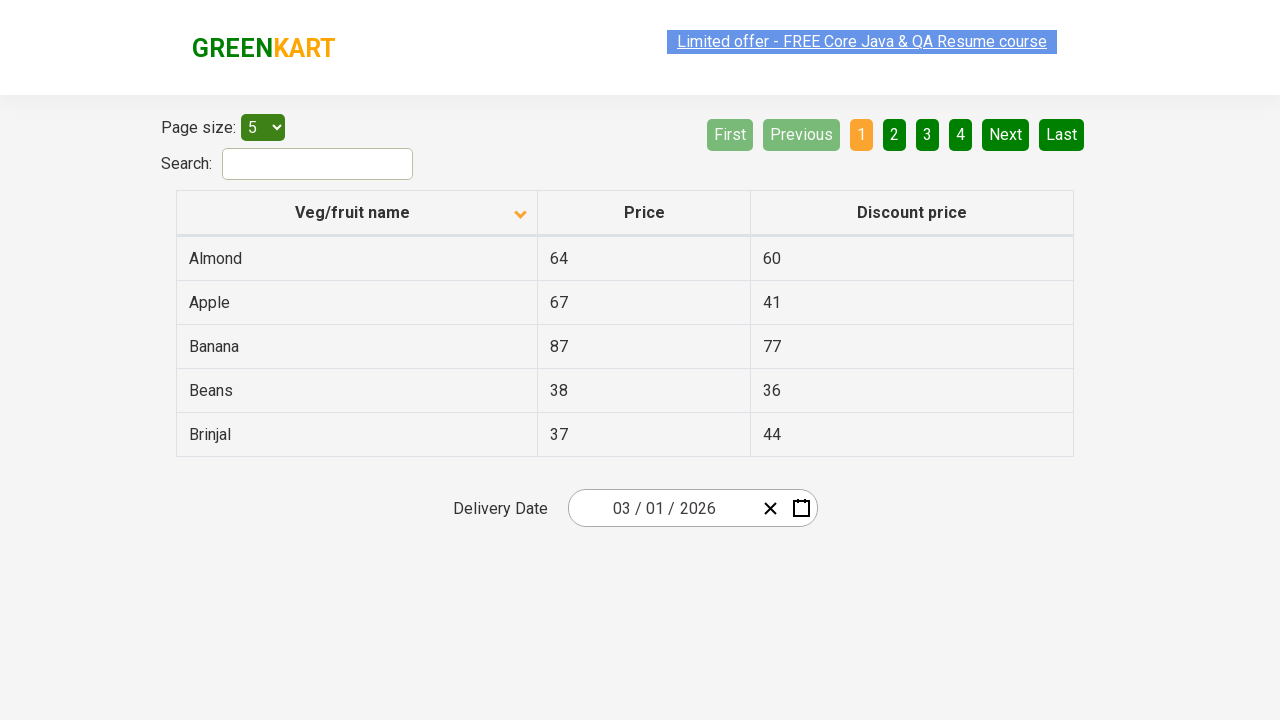

Clicked Next button to navigate to next page at (1006, 134) on [aria-label='Next']
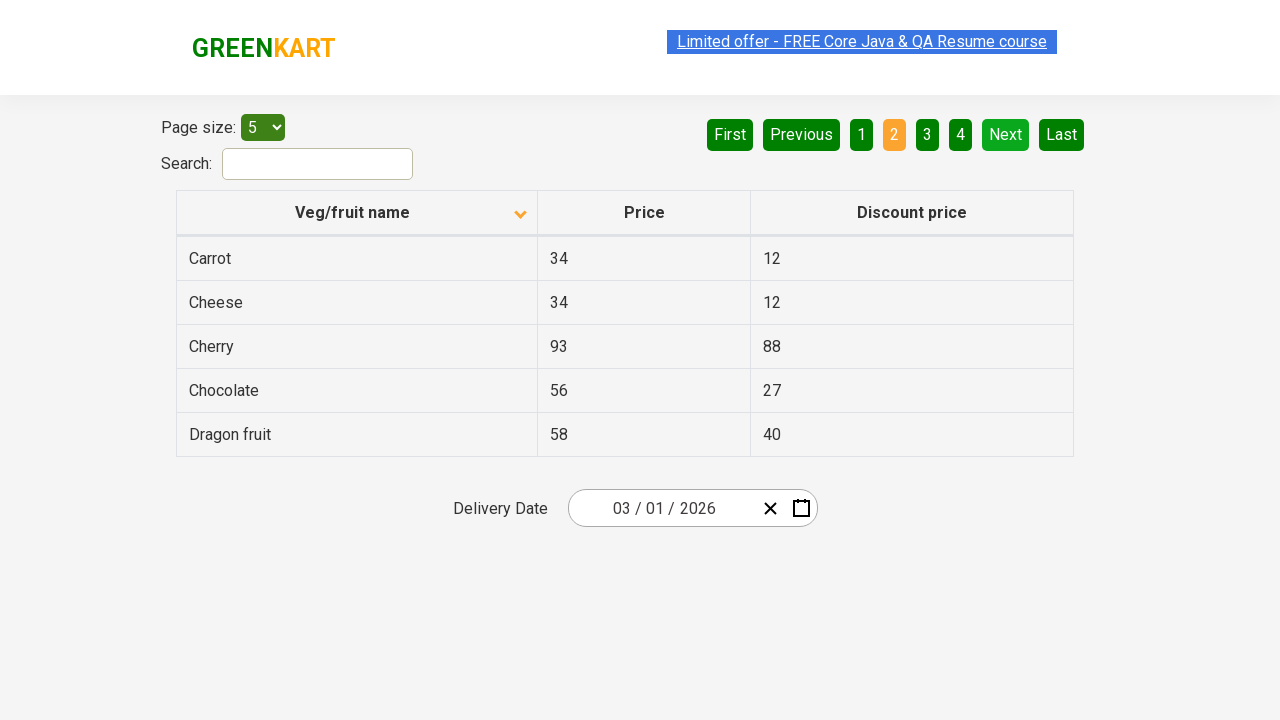

Waited for next page to load
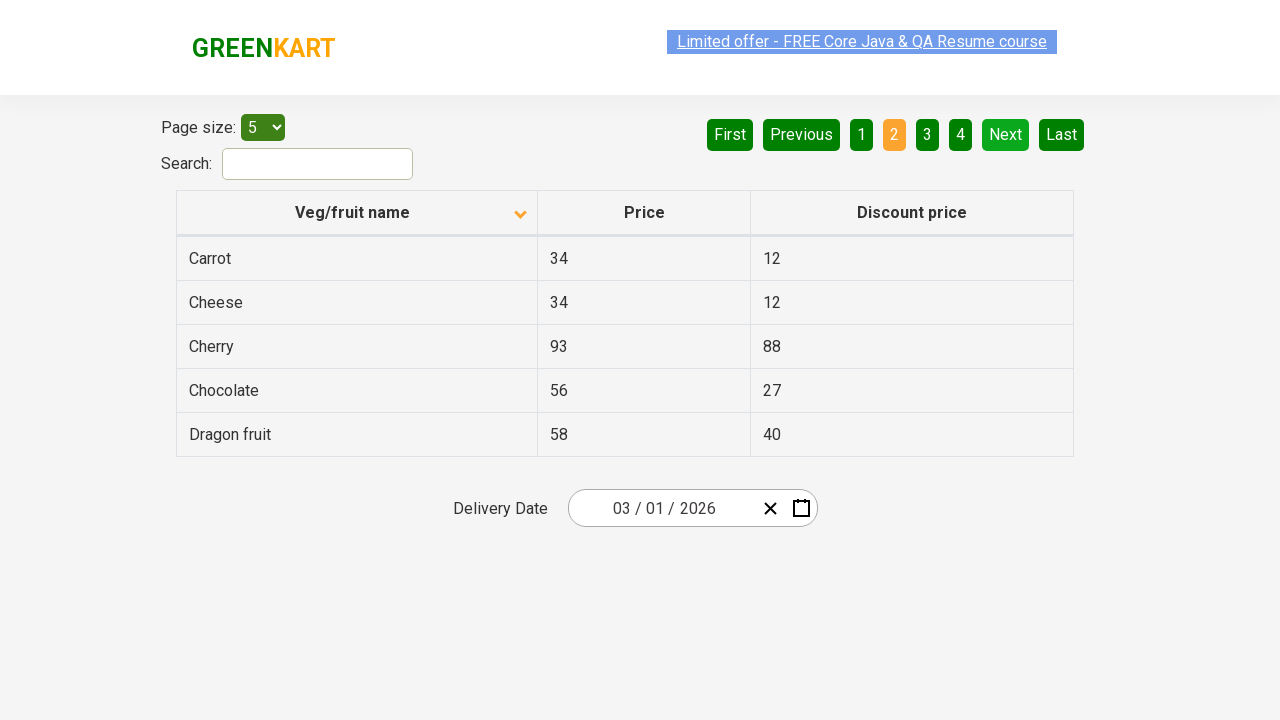

Retrieved items from current page
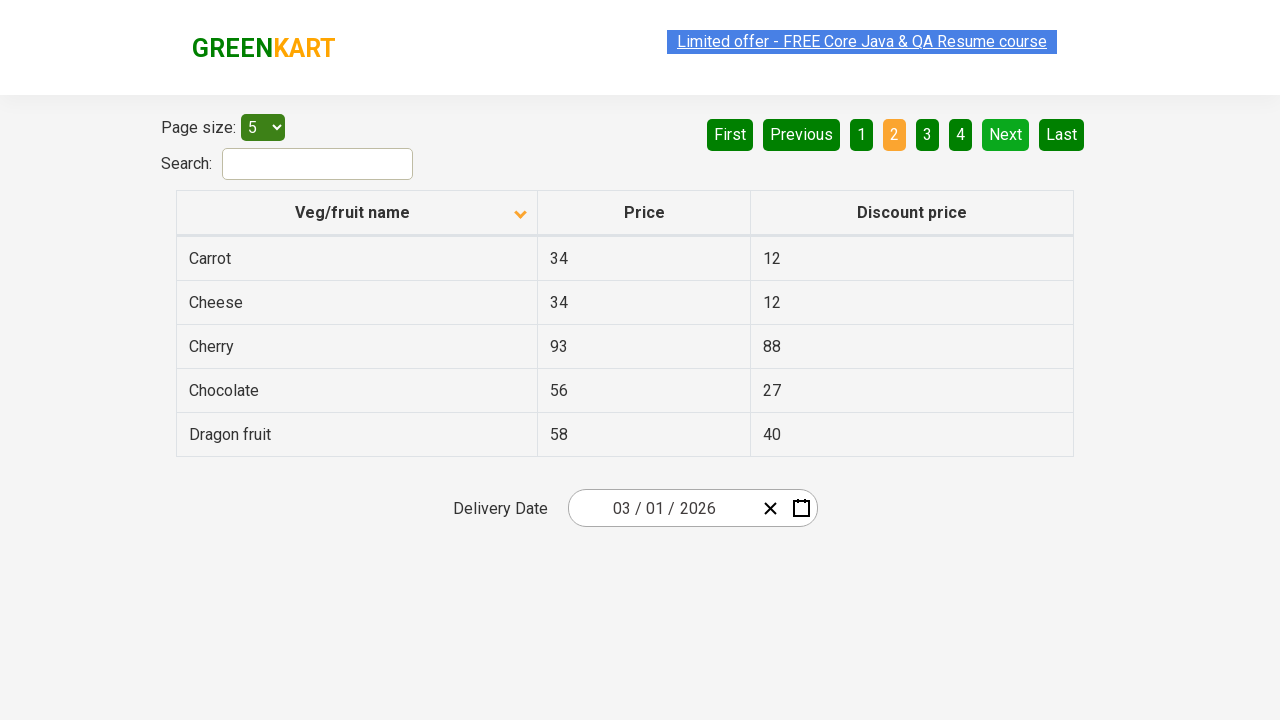

Clicked Next button to navigate to next page at (1006, 134) on [aria-label='Next']
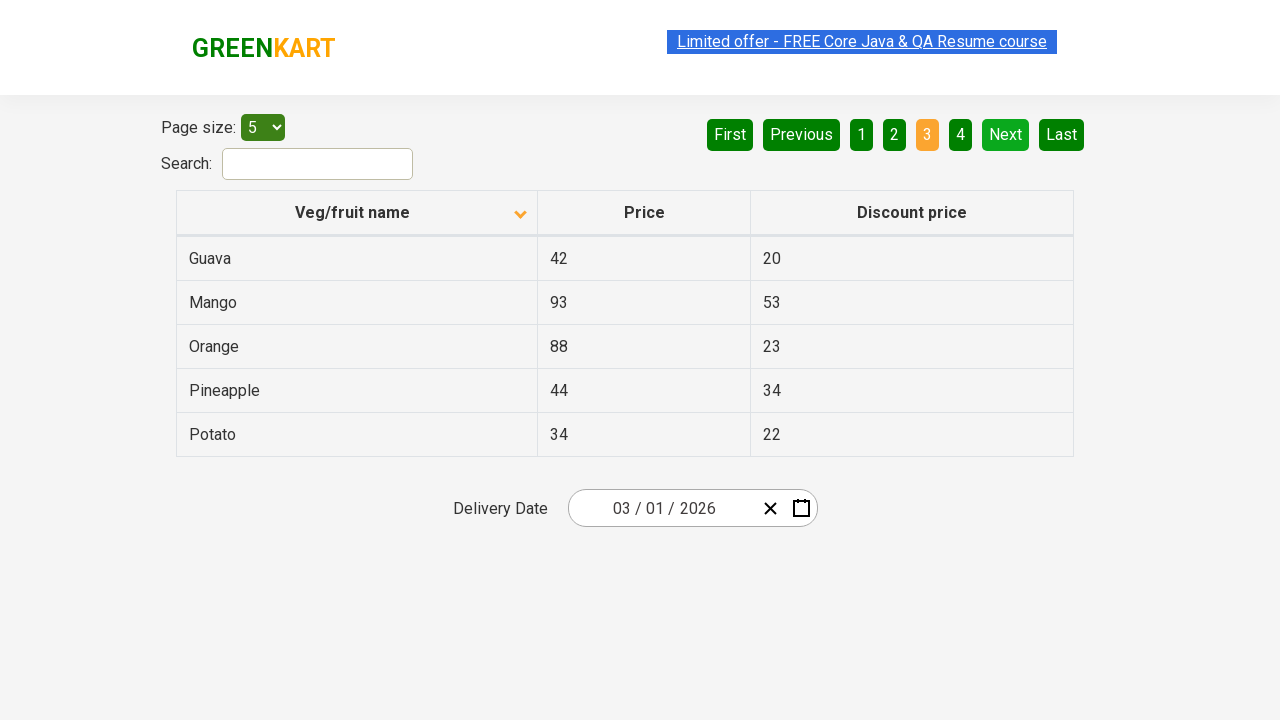

Waited for next page to load
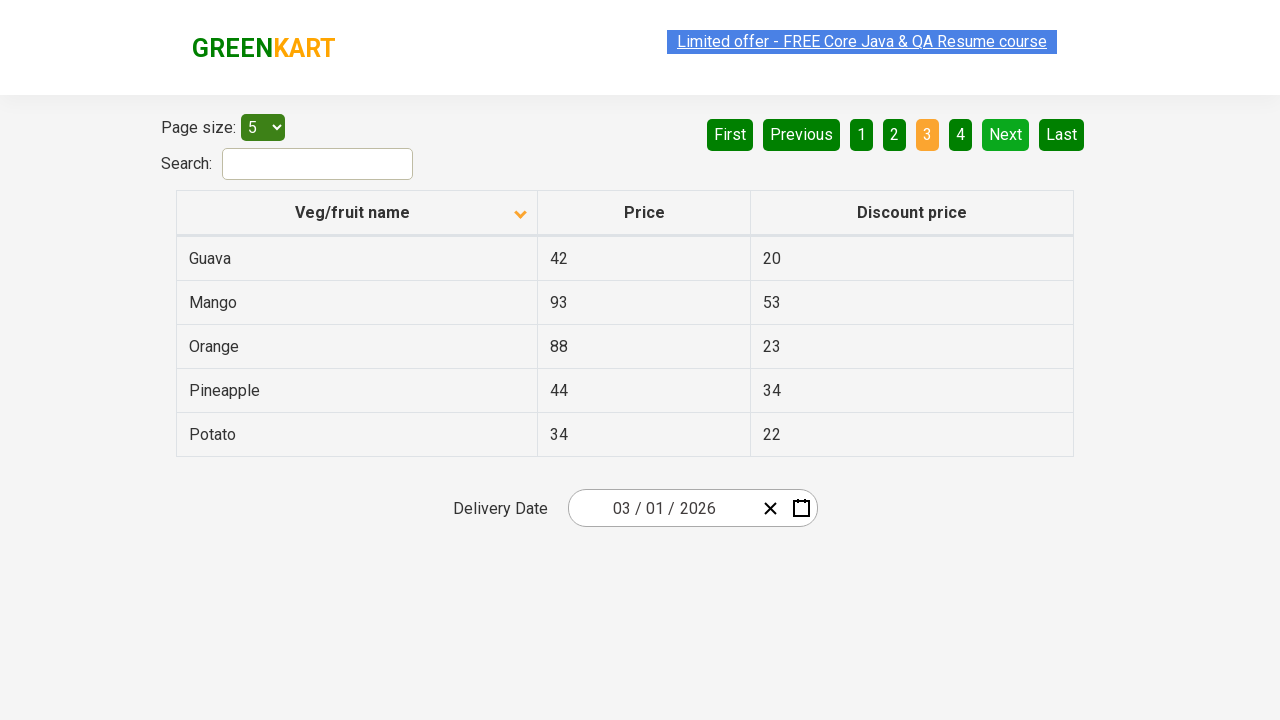

Retrieved items from current page
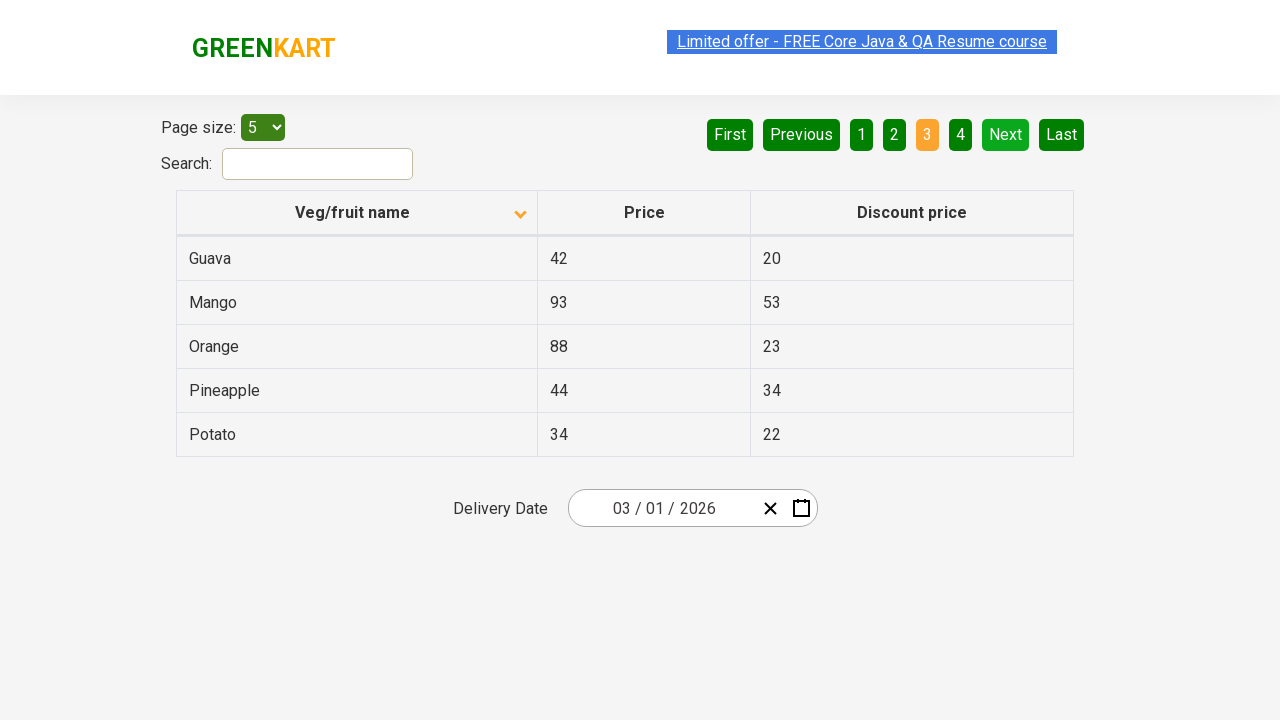

Clicked Next button to navigate to next page at (1006, 134) on [aria-label='Next']
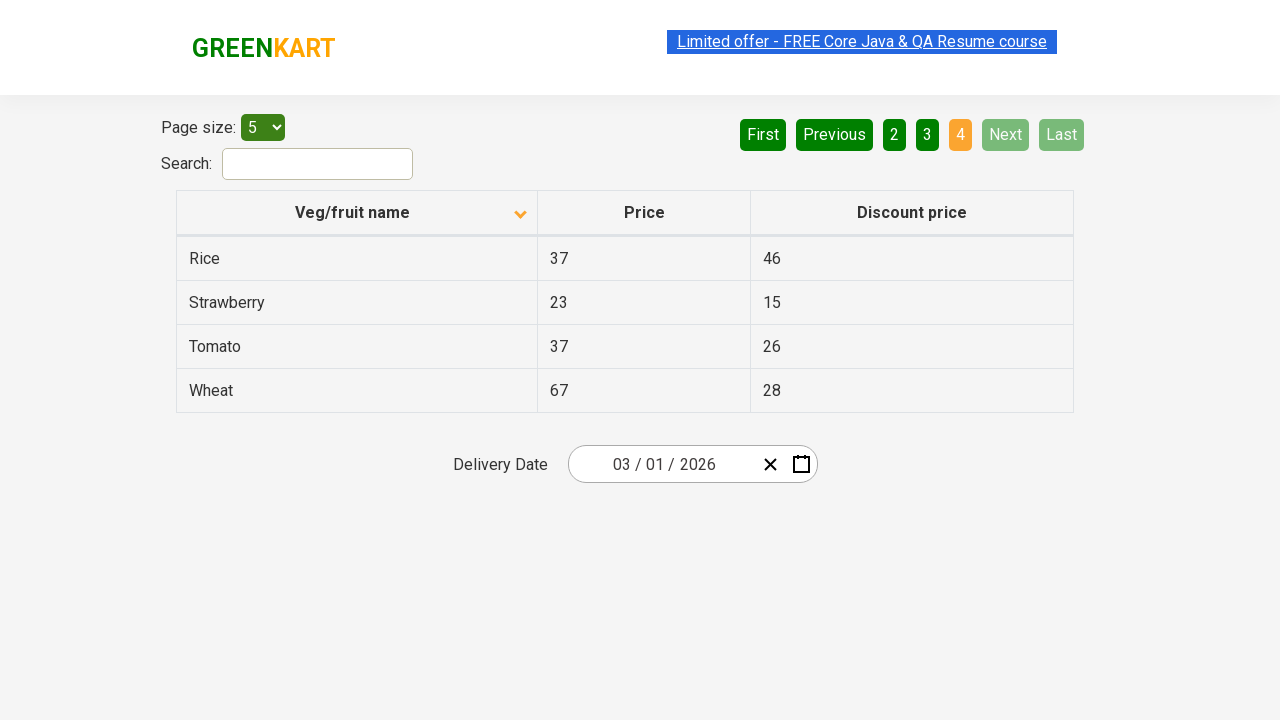

Waited for next page to load
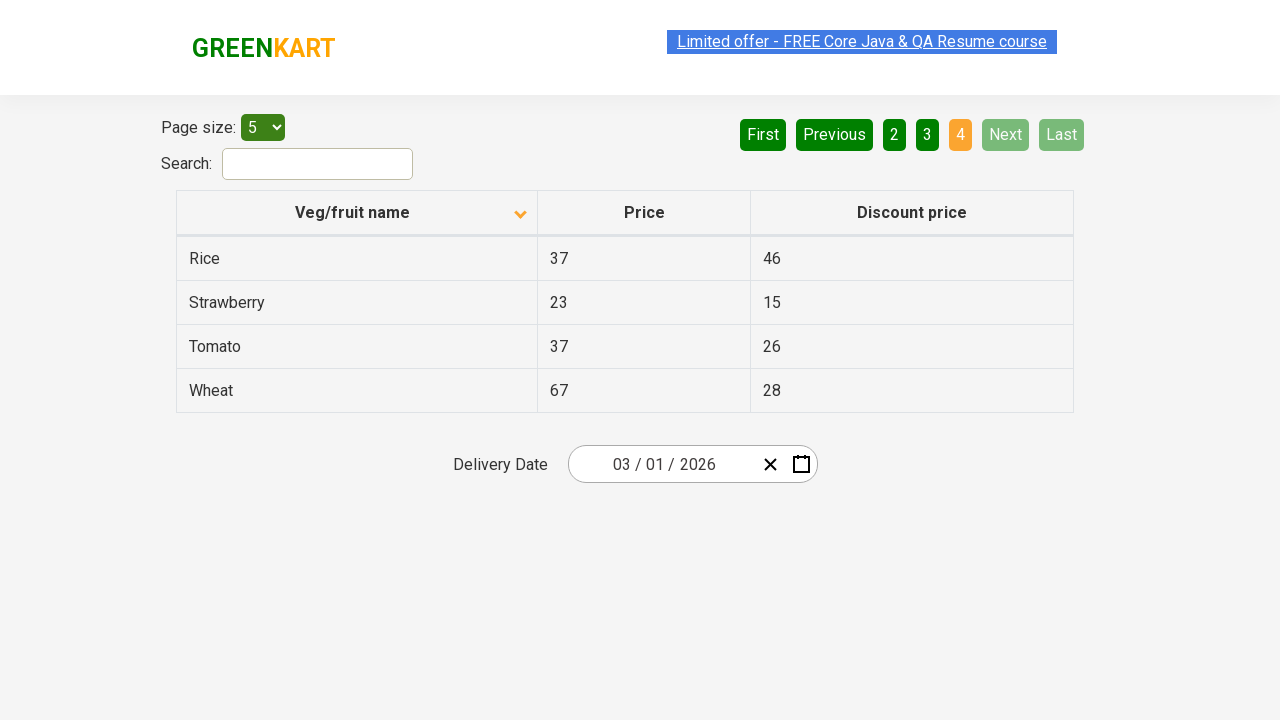

Retrieved items from current page
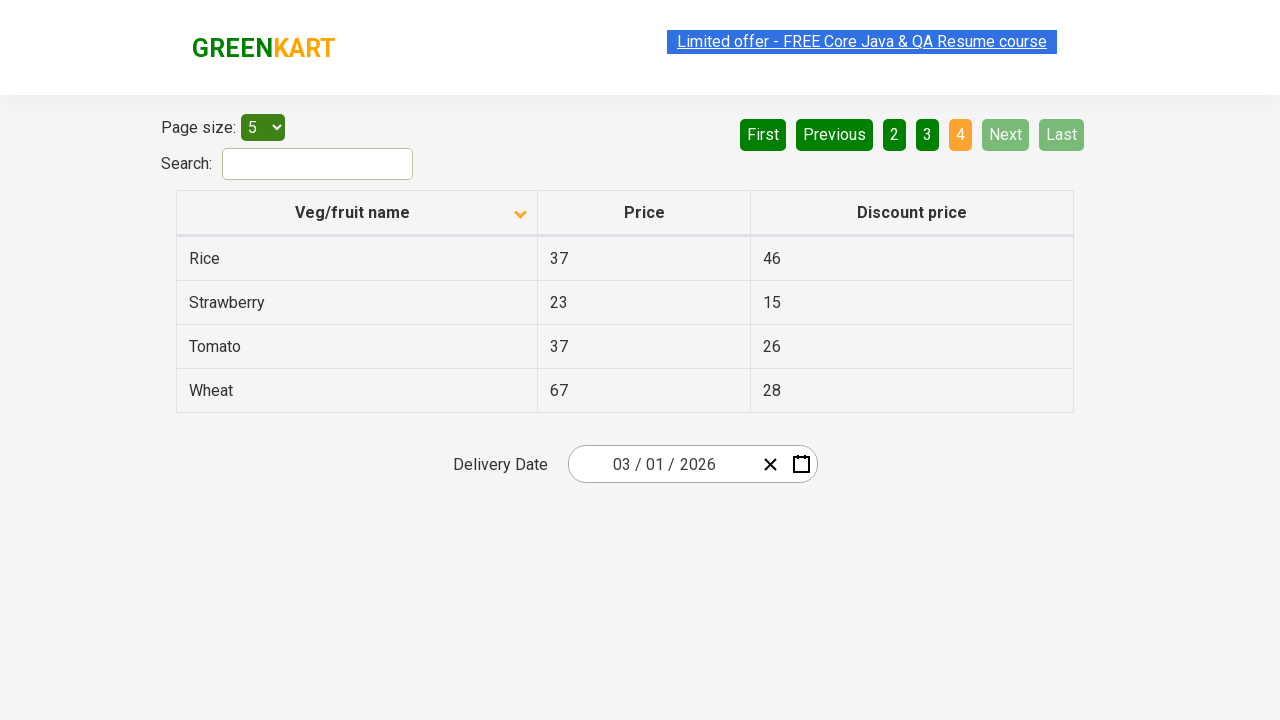

Found item(s) containing 'Rice': ['Rice']
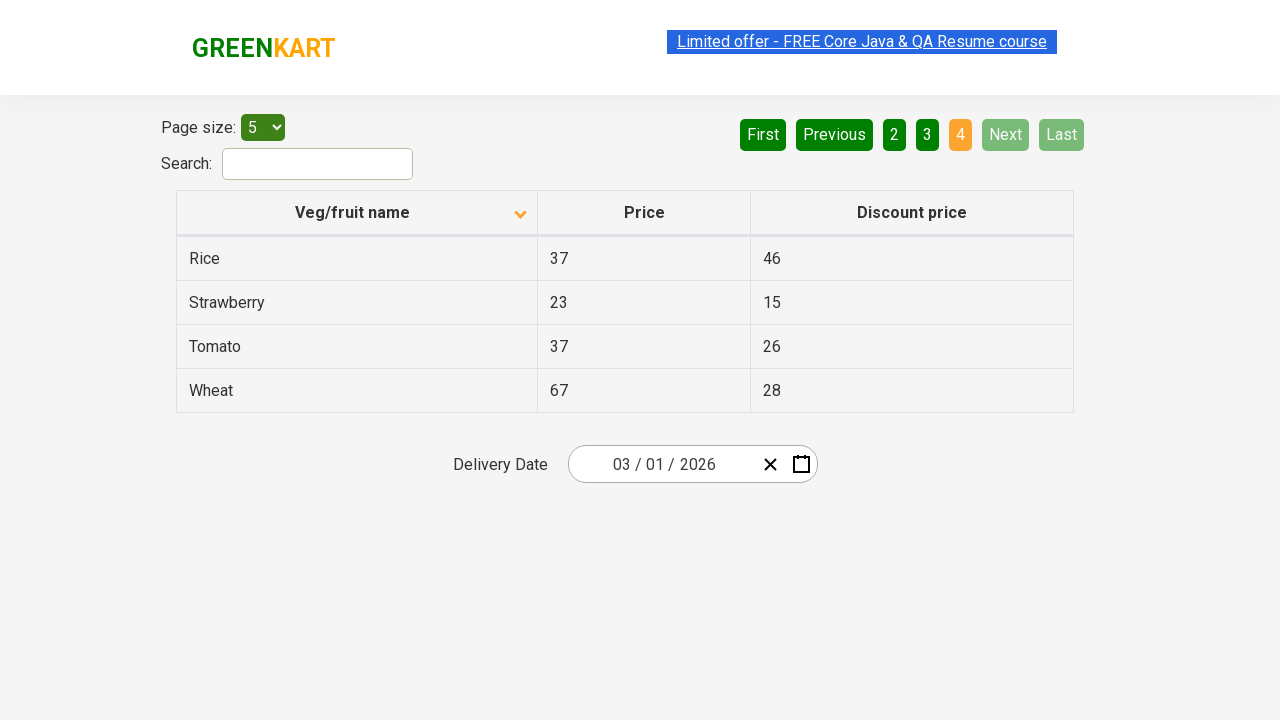

Confirmed that an item containing 'Rice' was found in the results
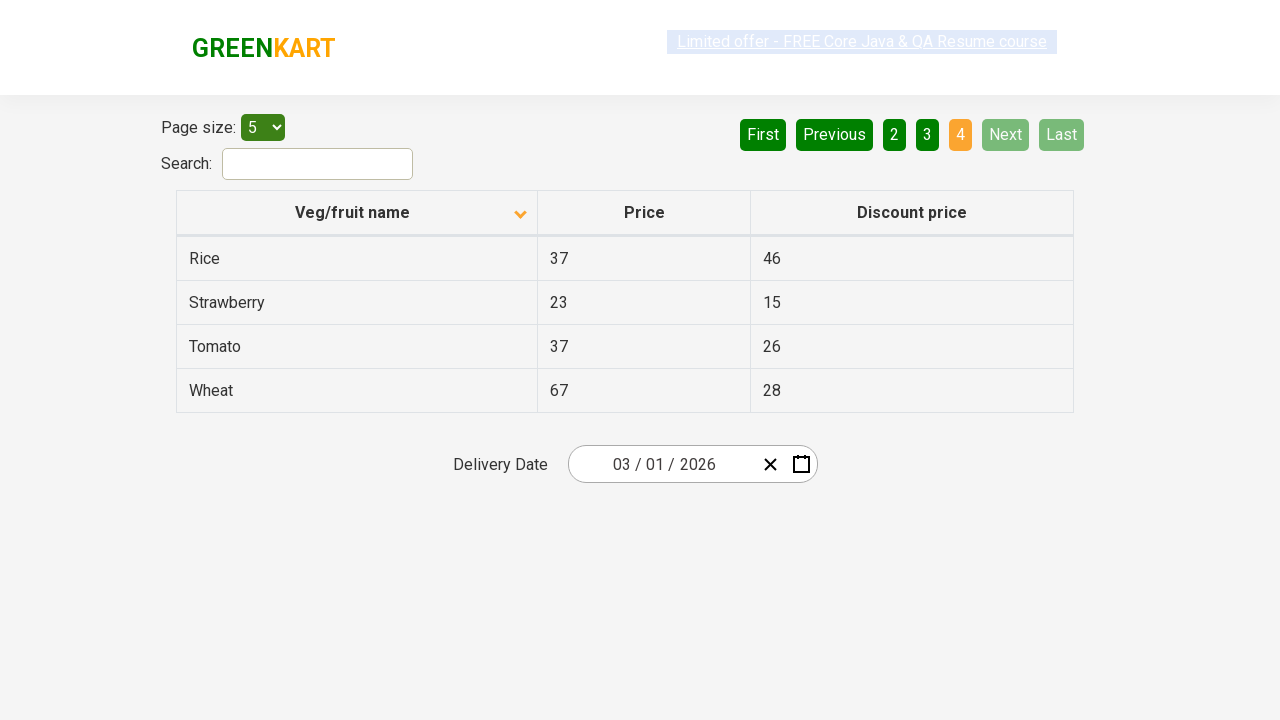

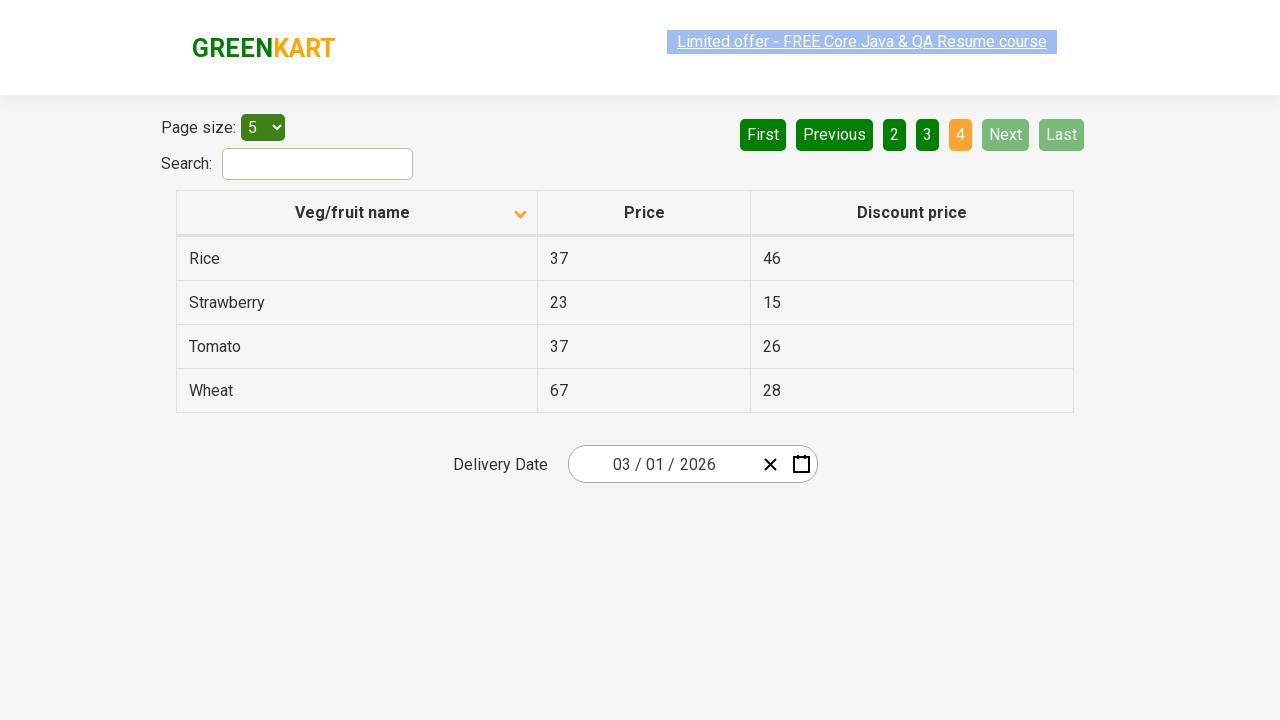